Tests checkbox selection on a practice form by clicking a checkbox if it's not already selected

Starting URL: https://demoqa.com/automation-practice-form

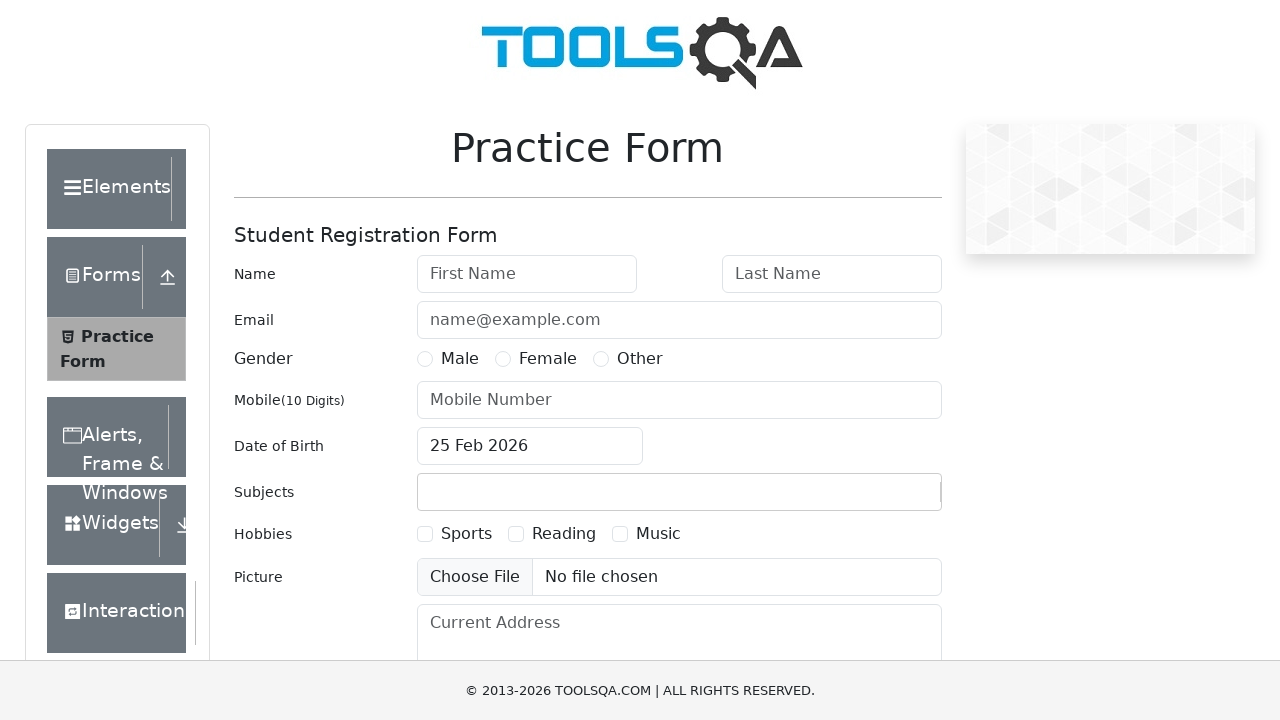

Located the first checkbox element on the practice form
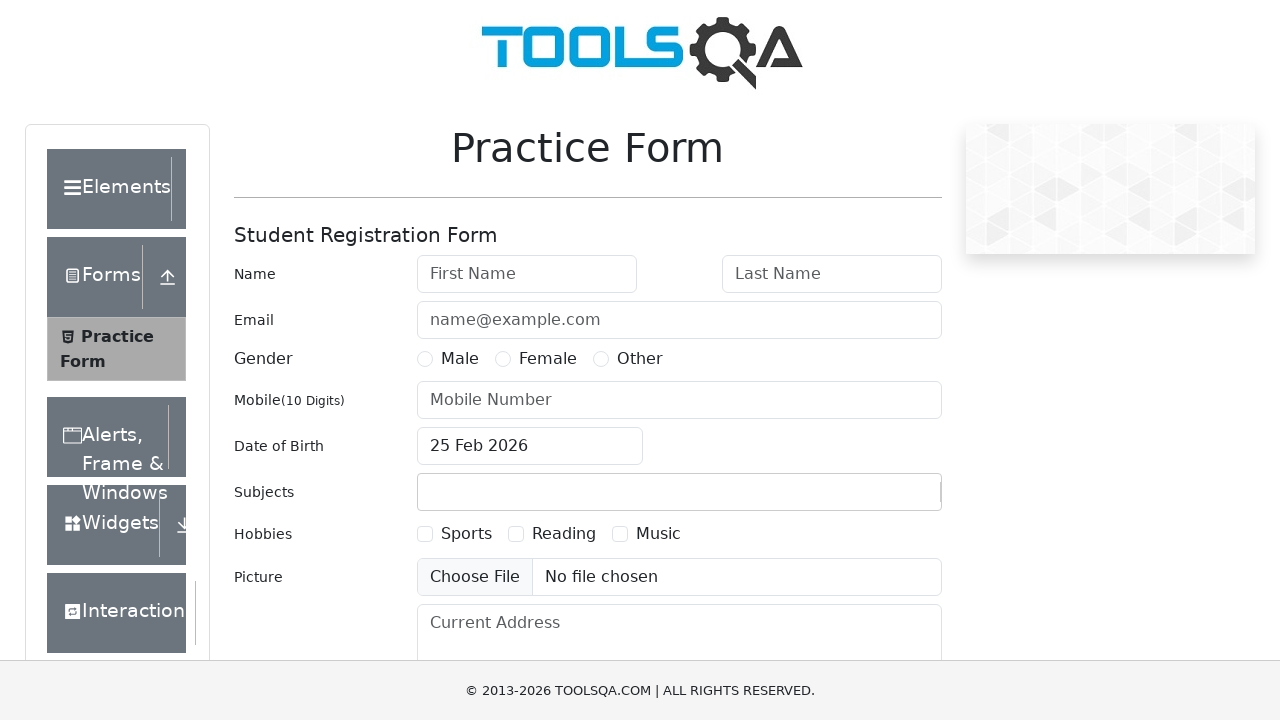

Verified checkbox is not already selected
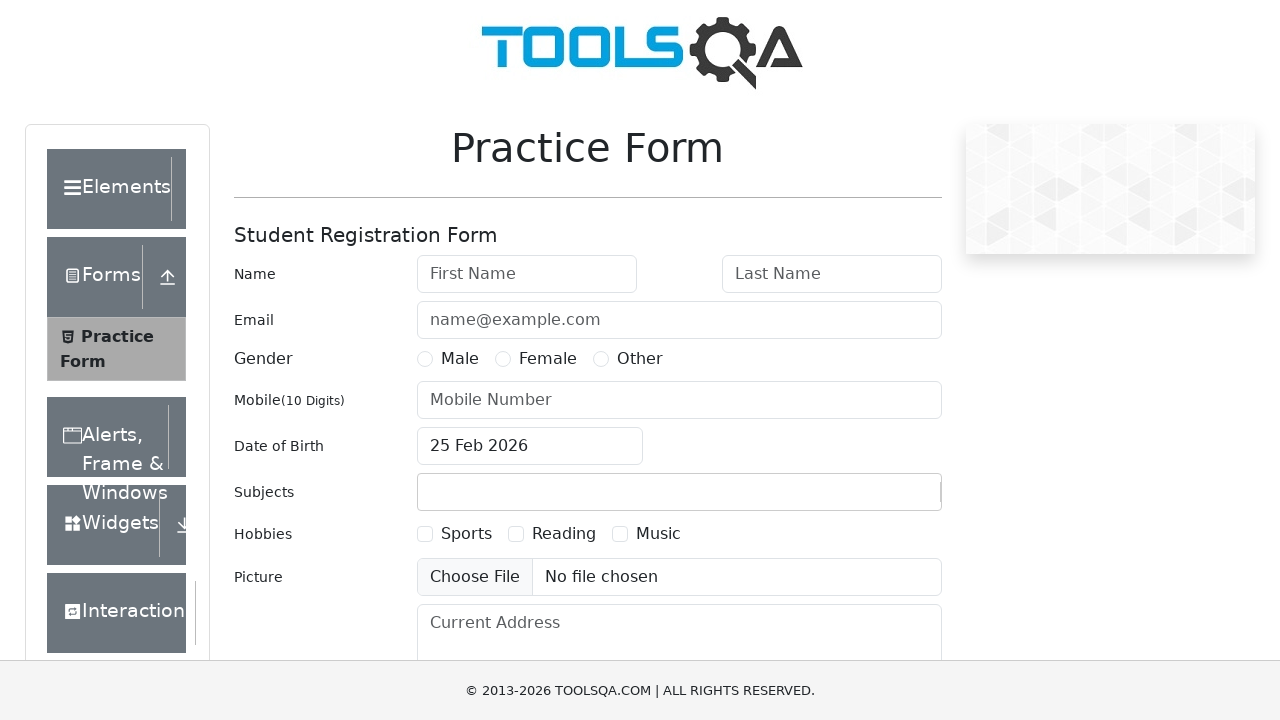

Clicked the checkbox to select it at (425, 534) on (//input[@type='checkbox'])[1]
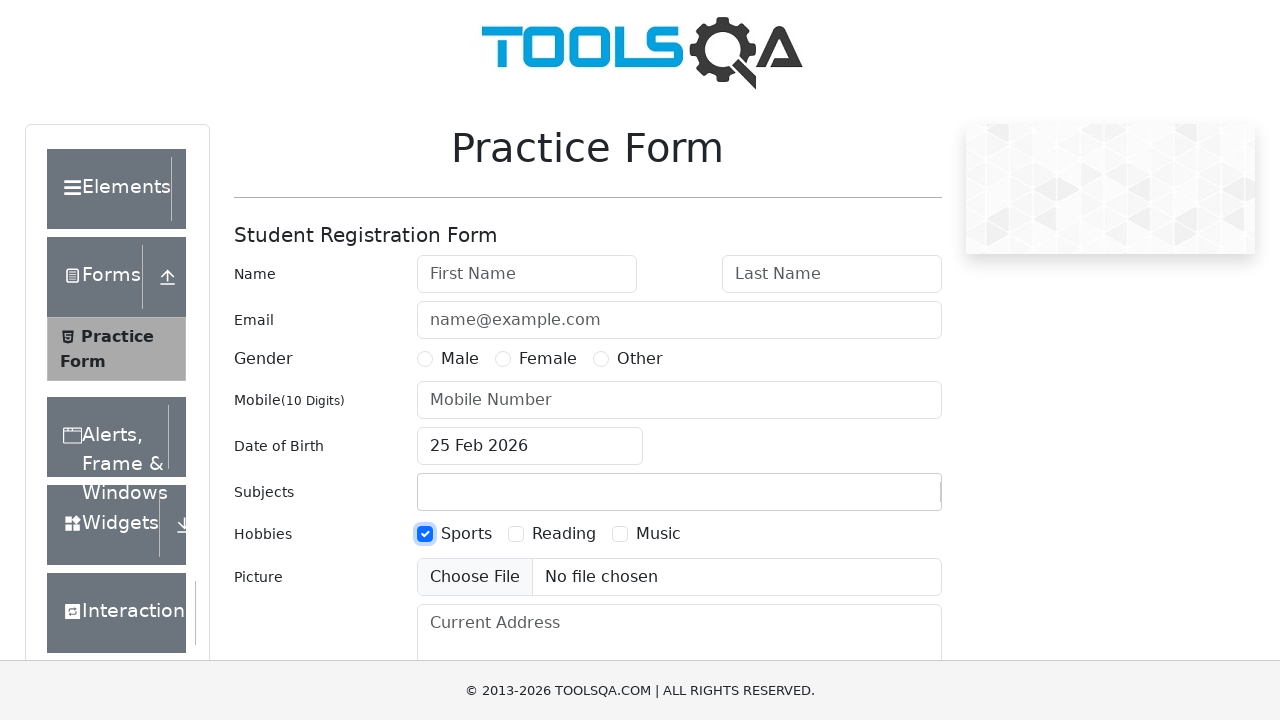

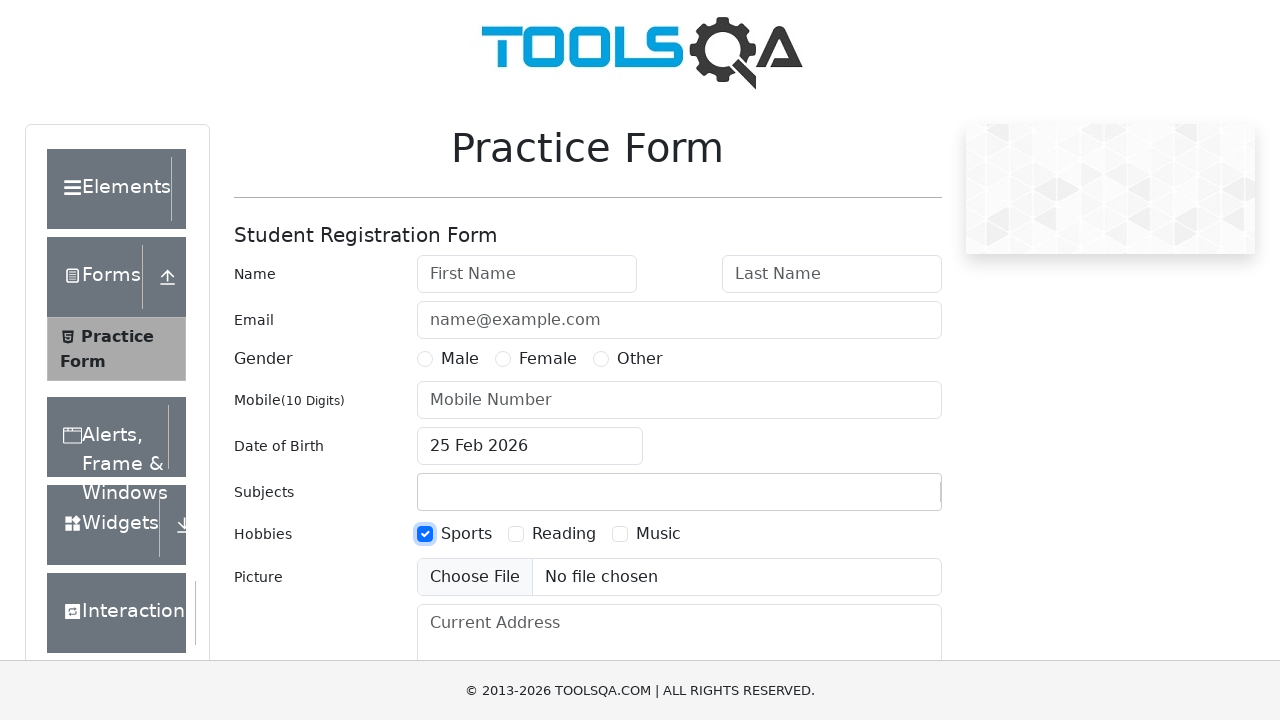